Tests the login error handling on Sauce Demo by entering invalid credentials and verifying that an appropriate error message is displayed when username/password don't match any user.

Starting URL: https://www.saucedemo.com/

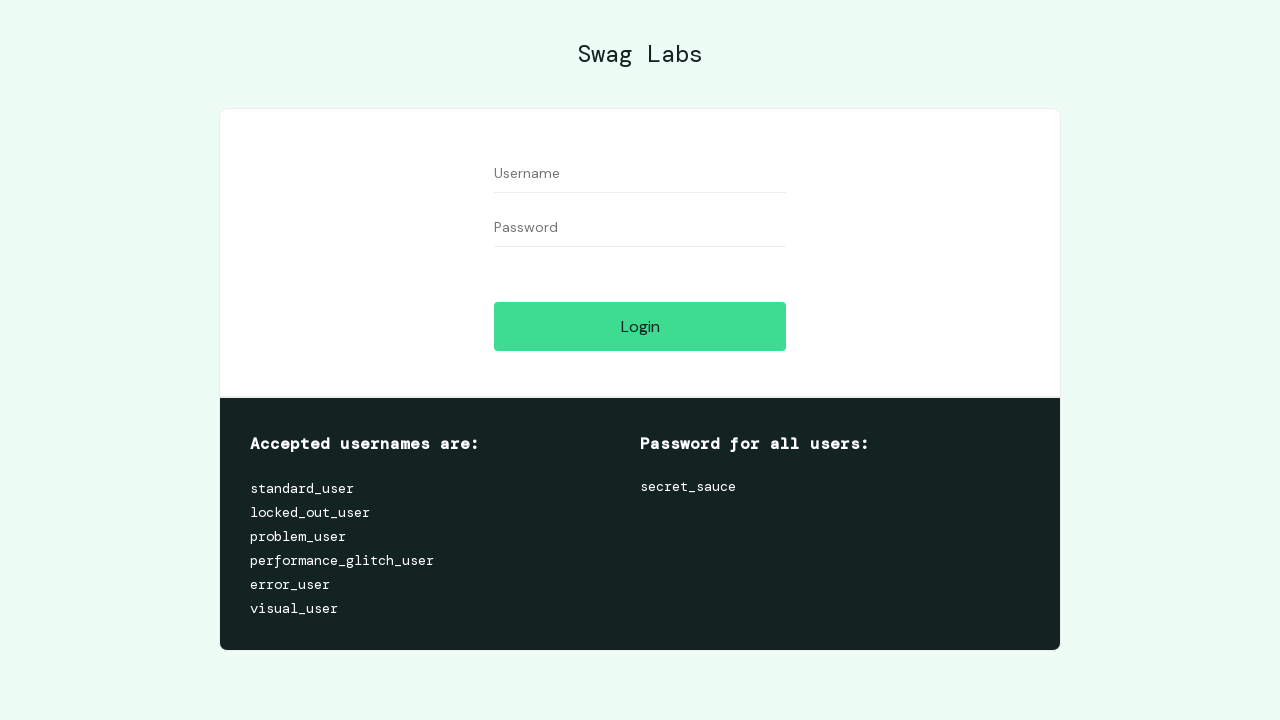

Filled username field with invalid credentials 'invalid_user_xyz' on #user-name
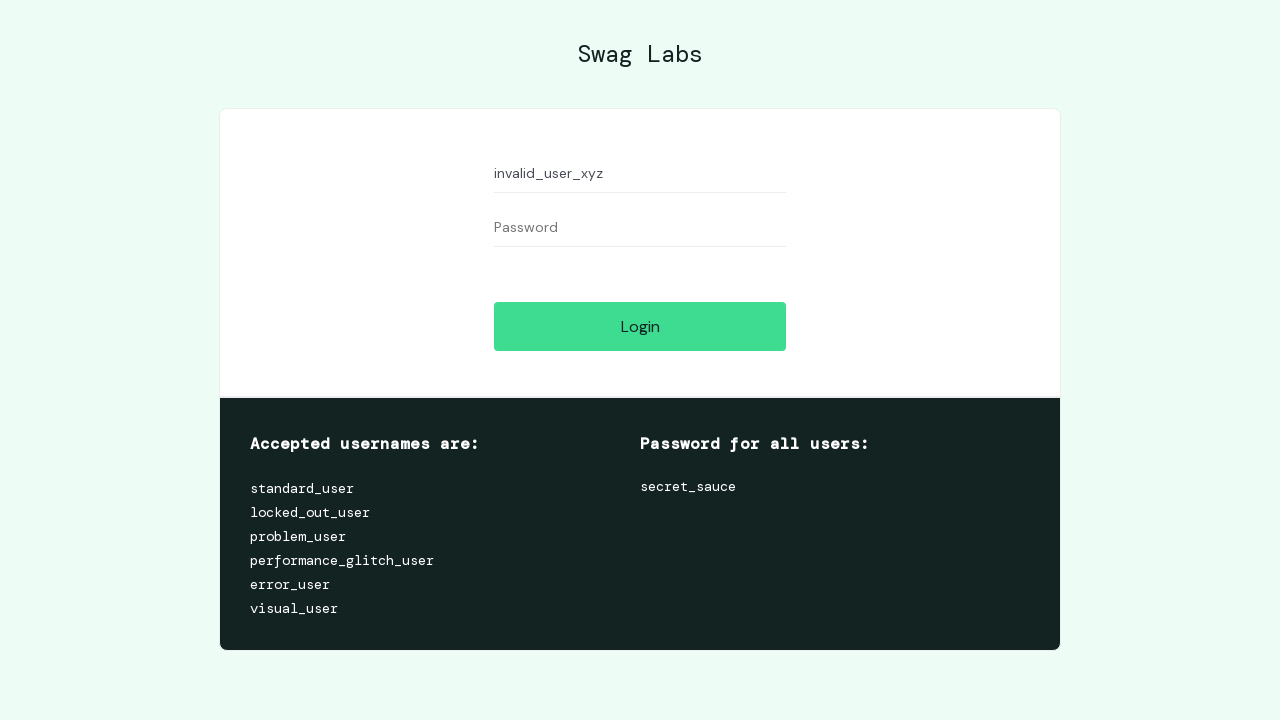

Filled password field with invalid password 'wrong_password_123' on #password
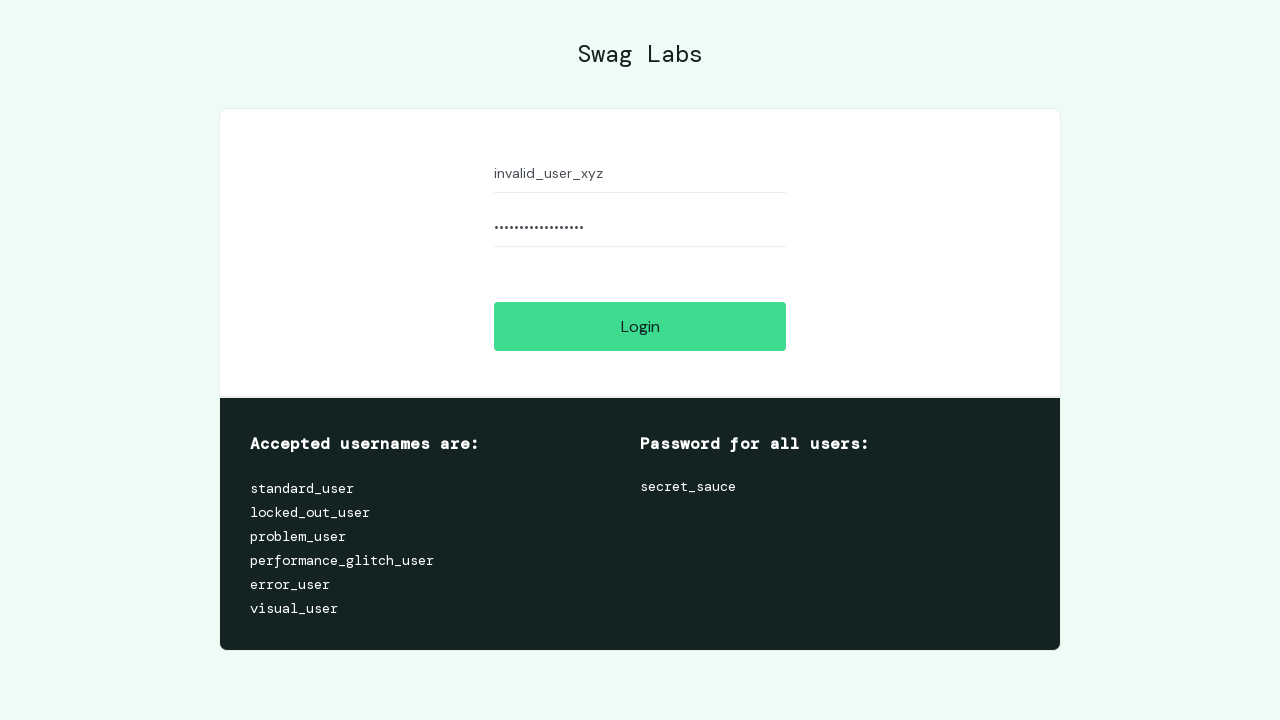

Clicked the login button at (640, 326) on #login-button
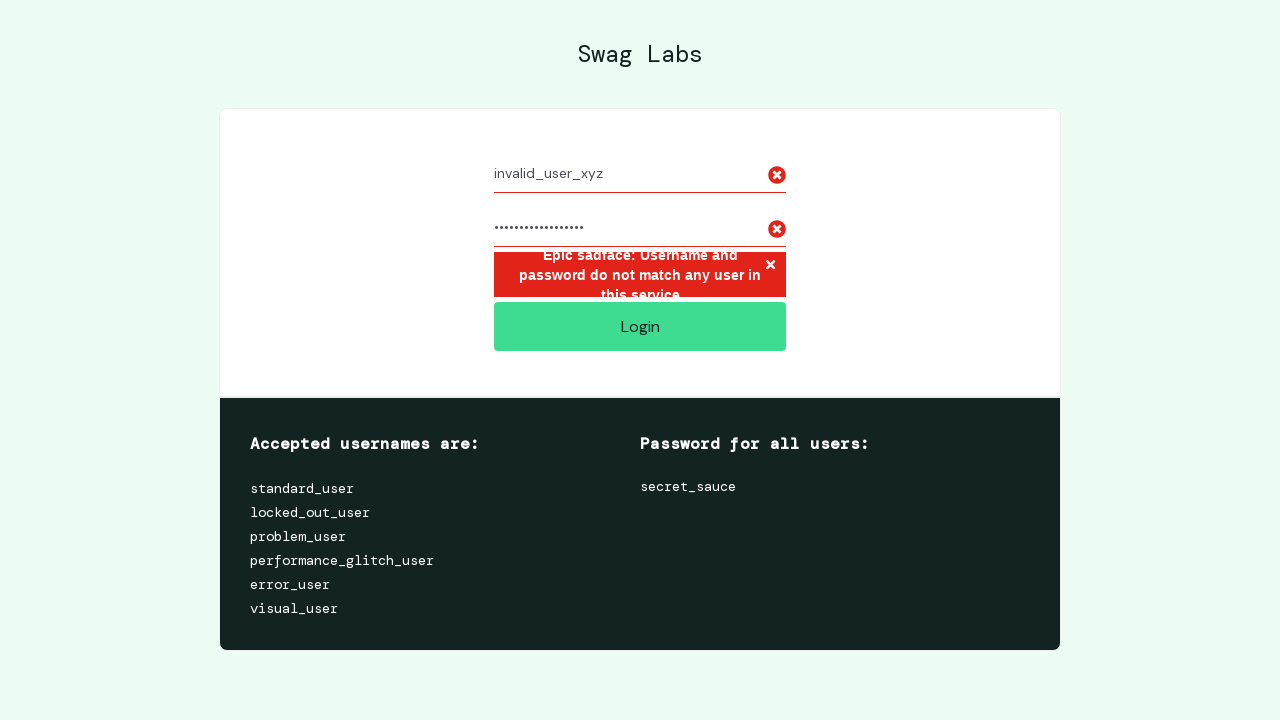

Error message element became visible
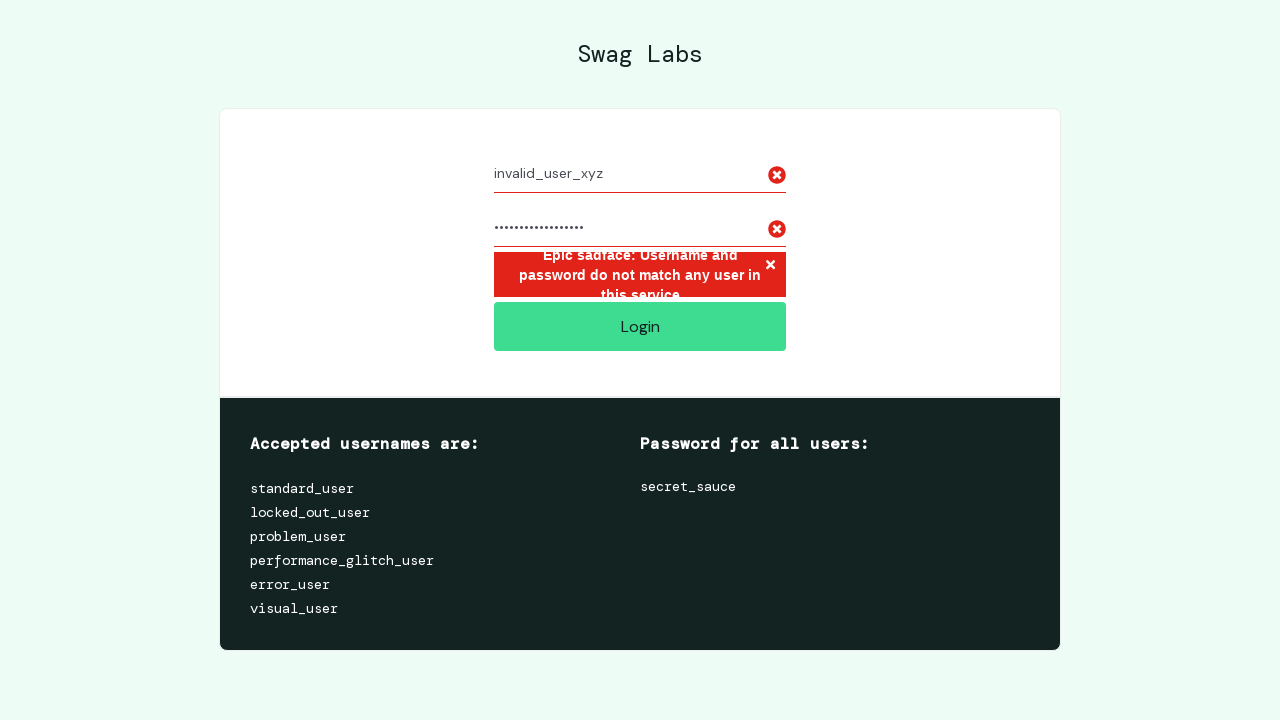

Retrieved error message text content
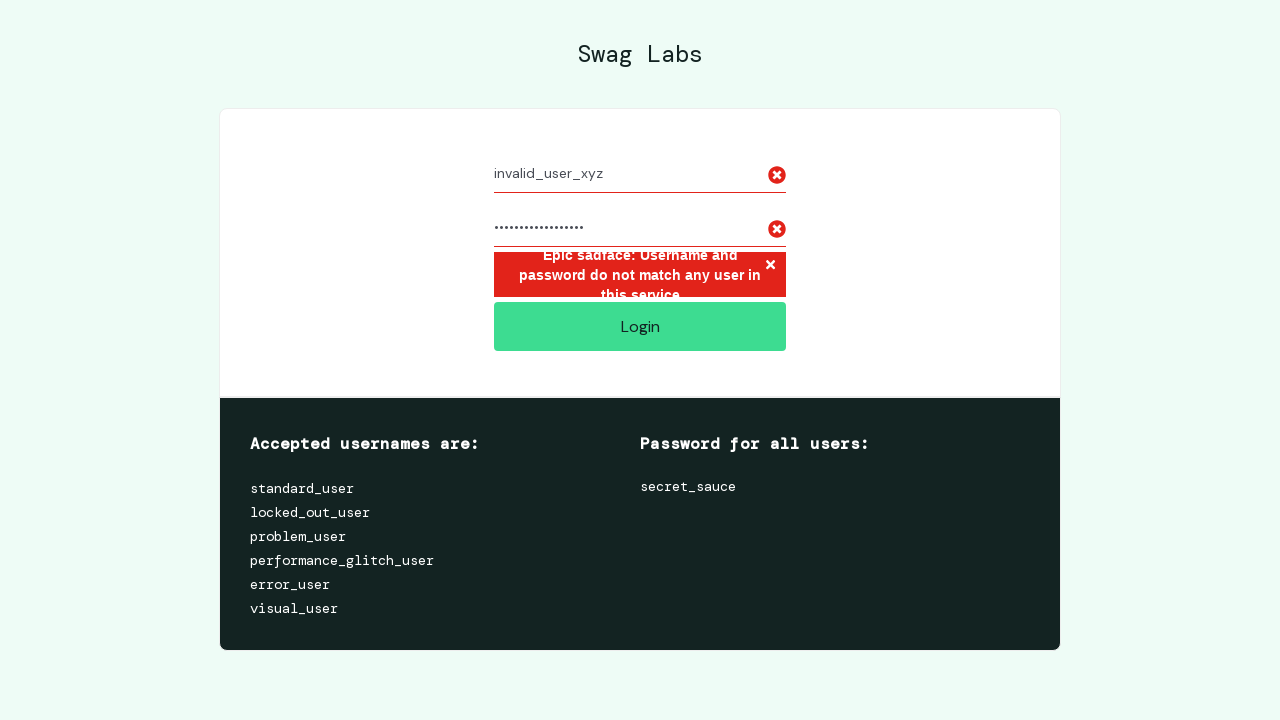

Verified error message contains 'Epic sadface:' - login error handling confirmed
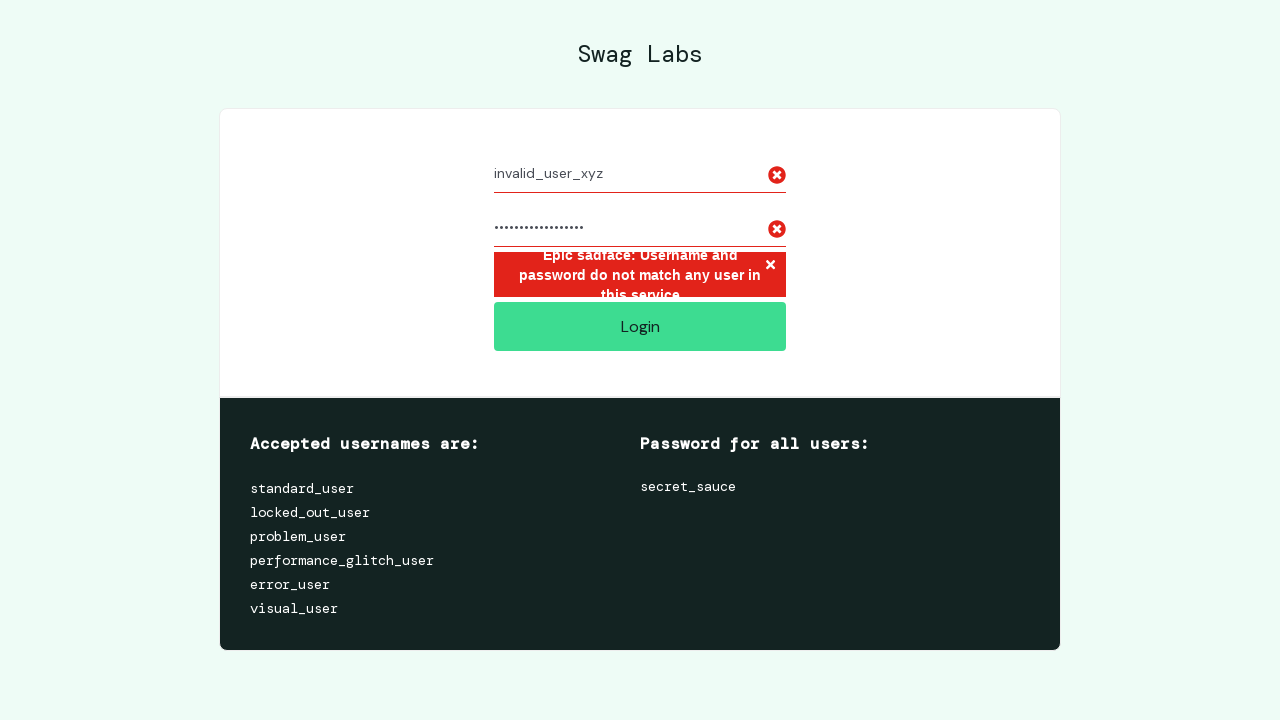

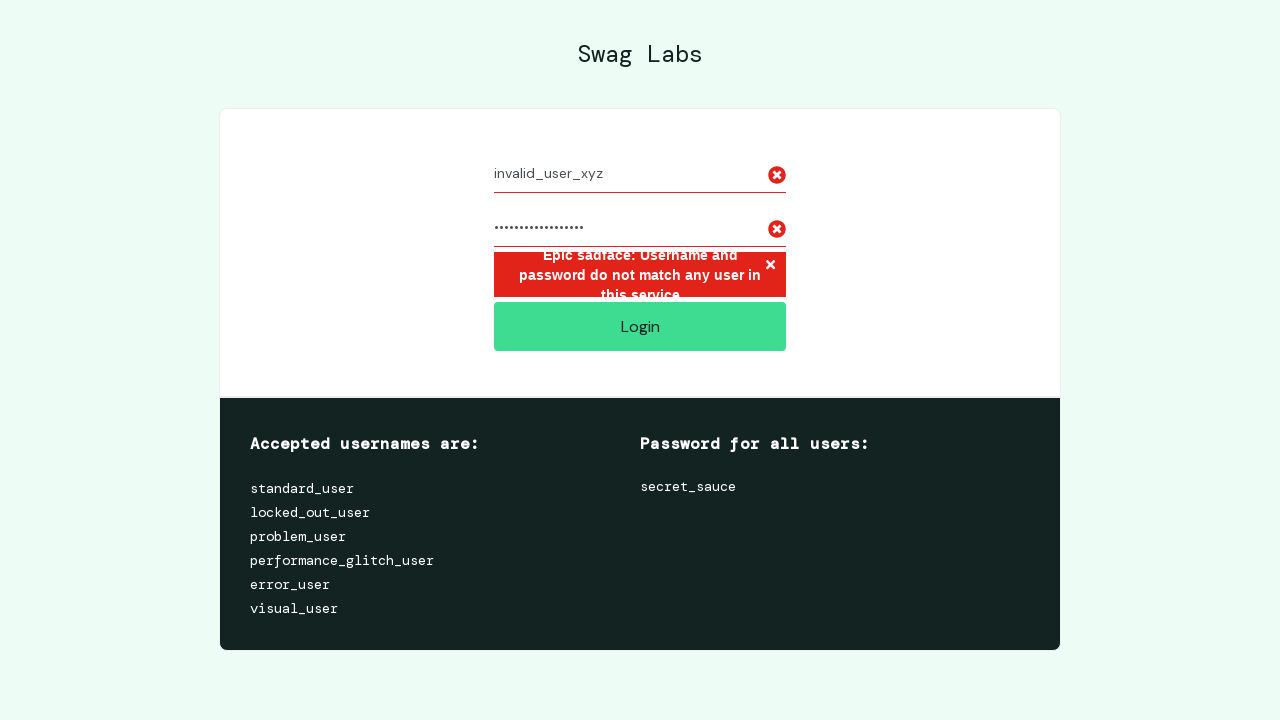